Tests a form by filling in multiple input fields, submitting the form, verifying an error message appears, and then clearing the form

Starting URL: https://devmountain-qa.github.io/enter-wanted/1.4_Assignment/index.html

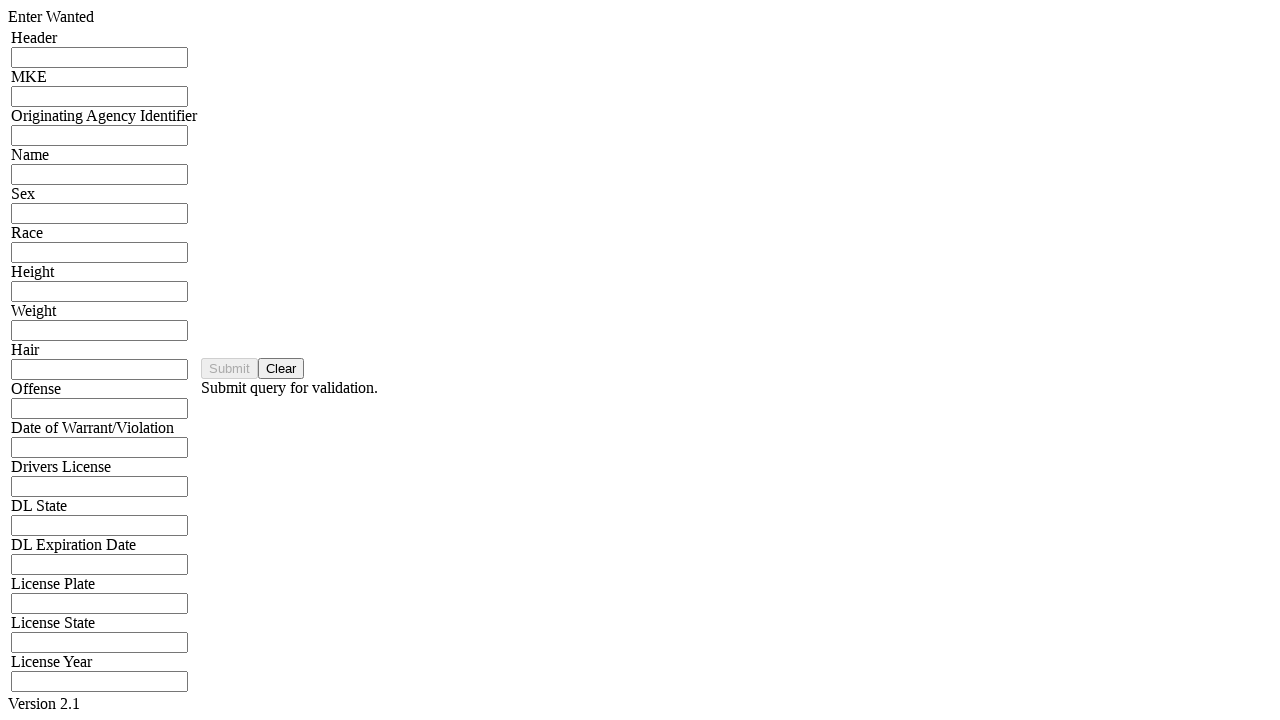

Navigated to the form page
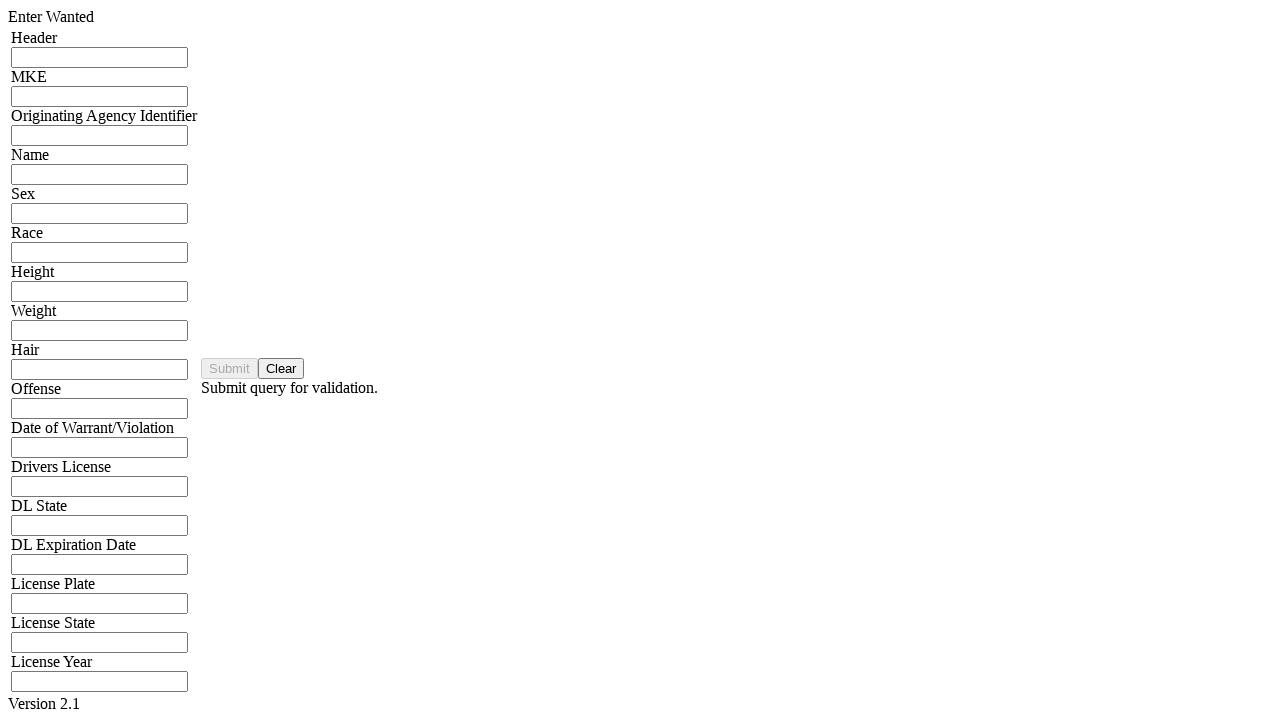

Filled header input field with 'Test Header' on input[name='hdrInput']
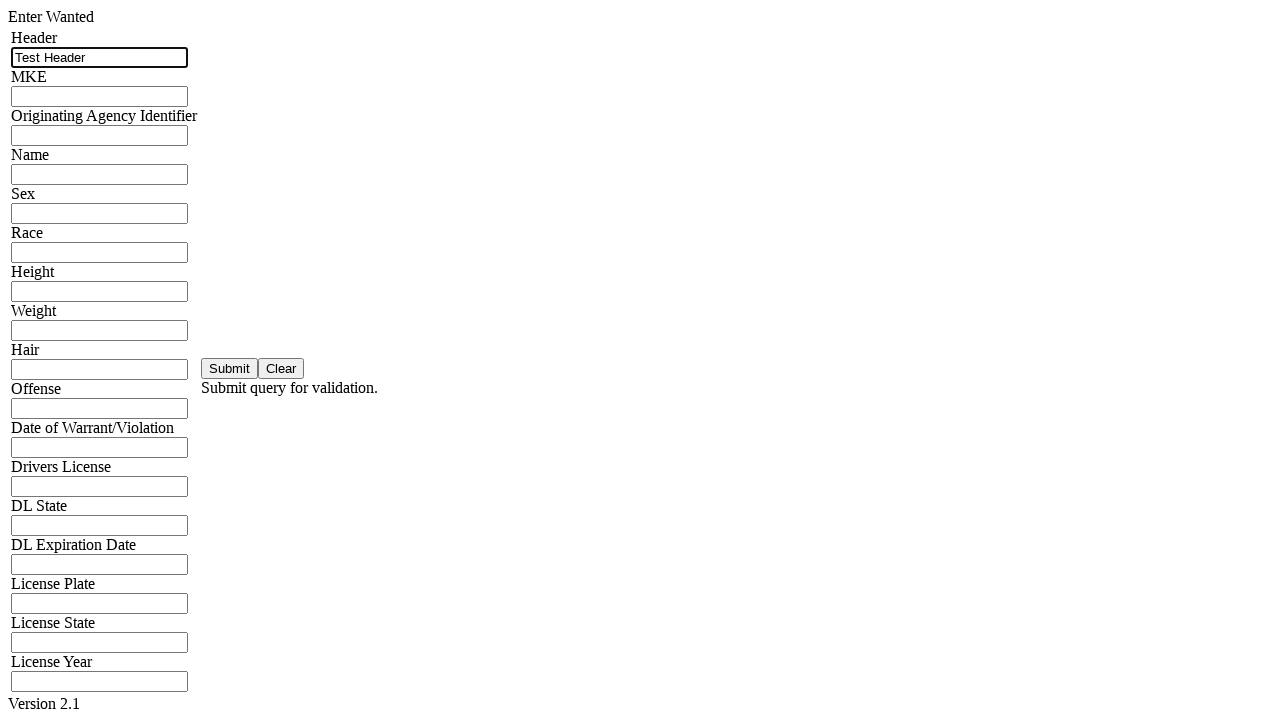

Filled MKE input field with 'Test MKE' on input[name='mkeInput']
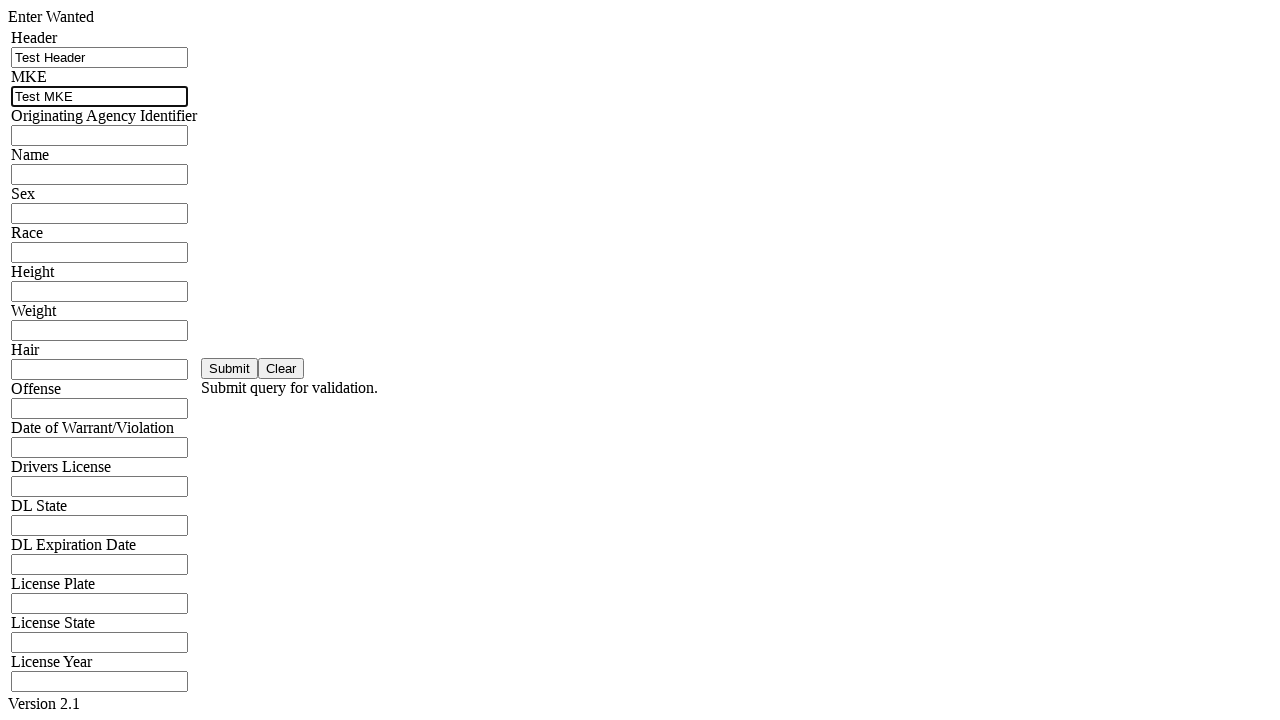

Filled ORI input field with 'Test OAI' on input[name='oriInput']
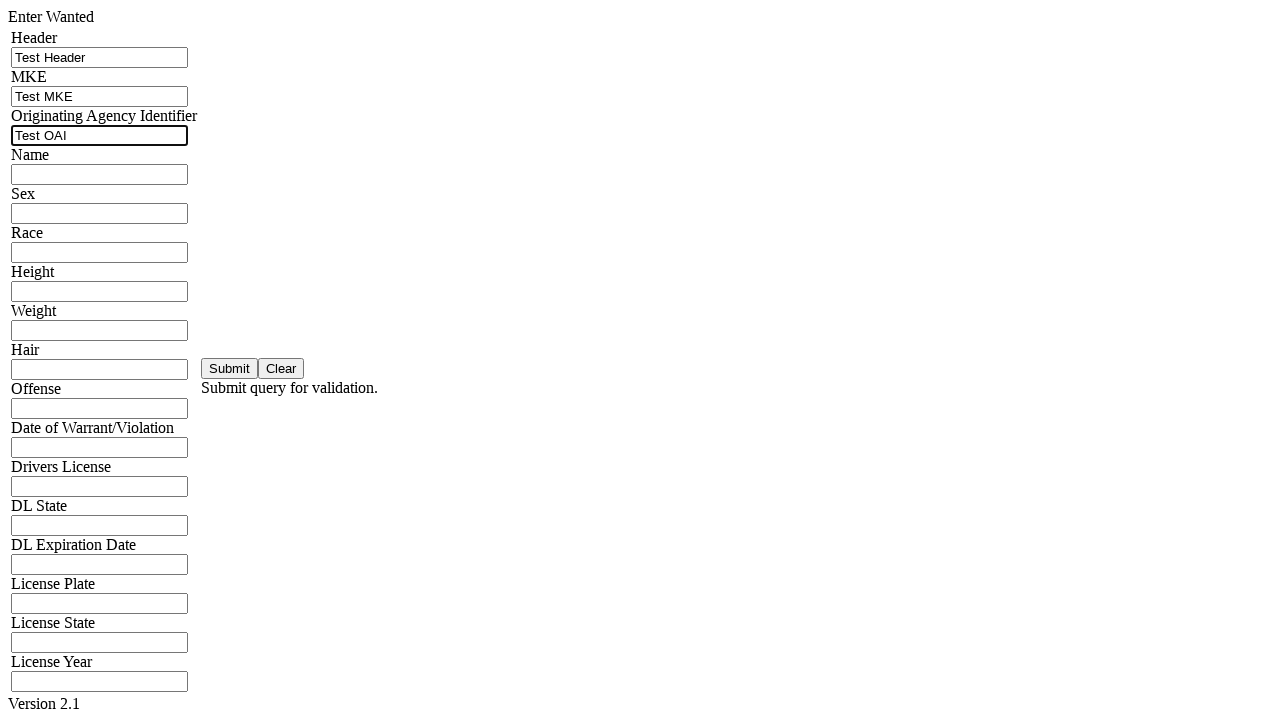

Filled name input field with 'Test Name' on (//input[@class='inputField'])[4]
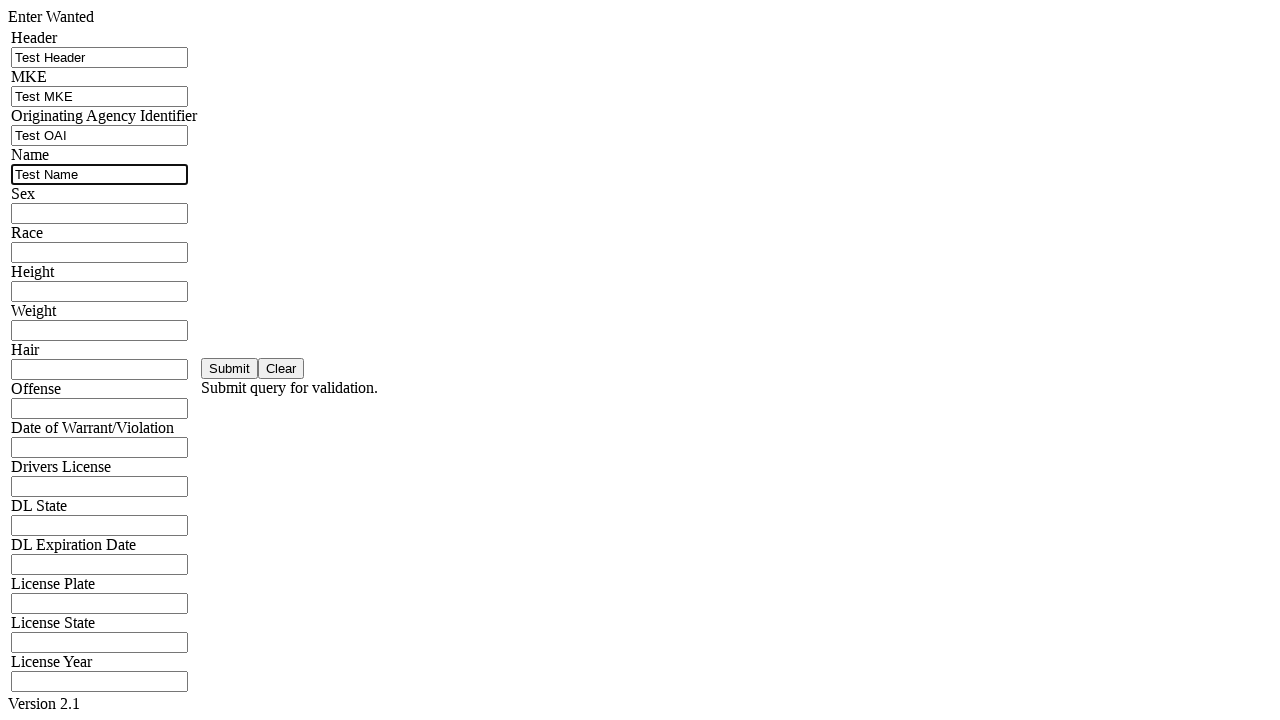

Clicked save button to submit the form at (230, 368) on #saveBtn
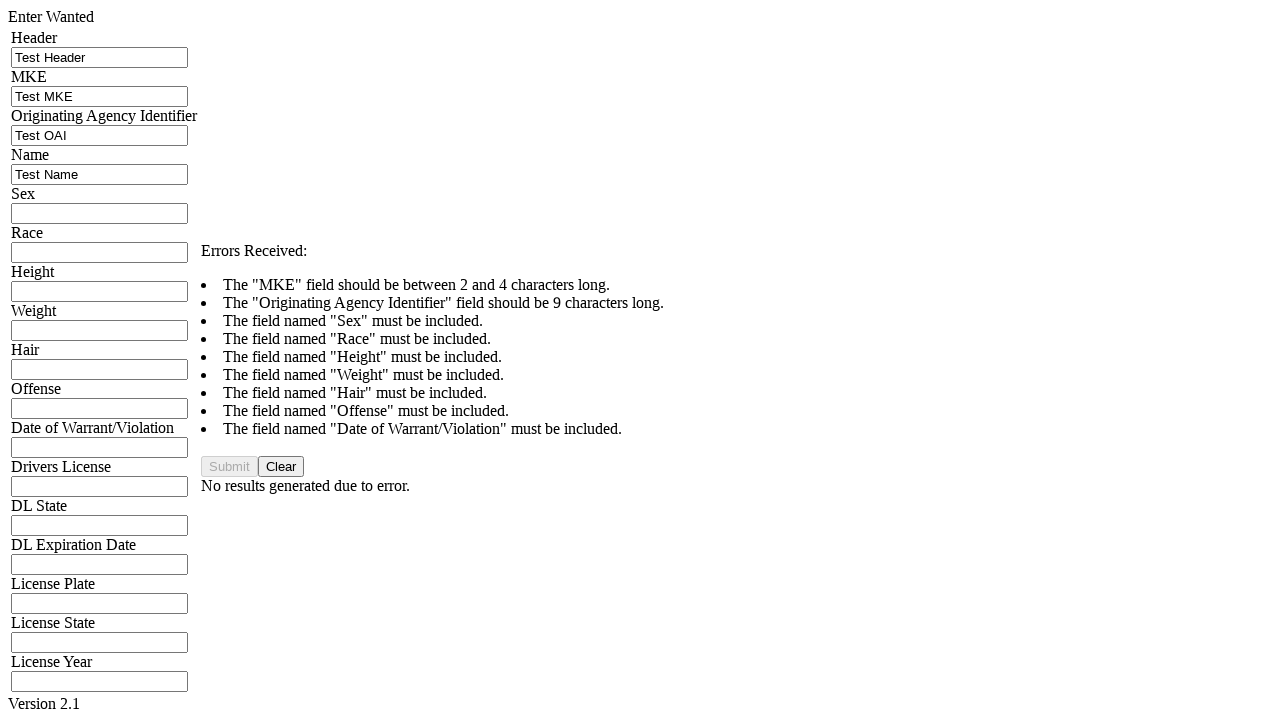

Error message element appeared
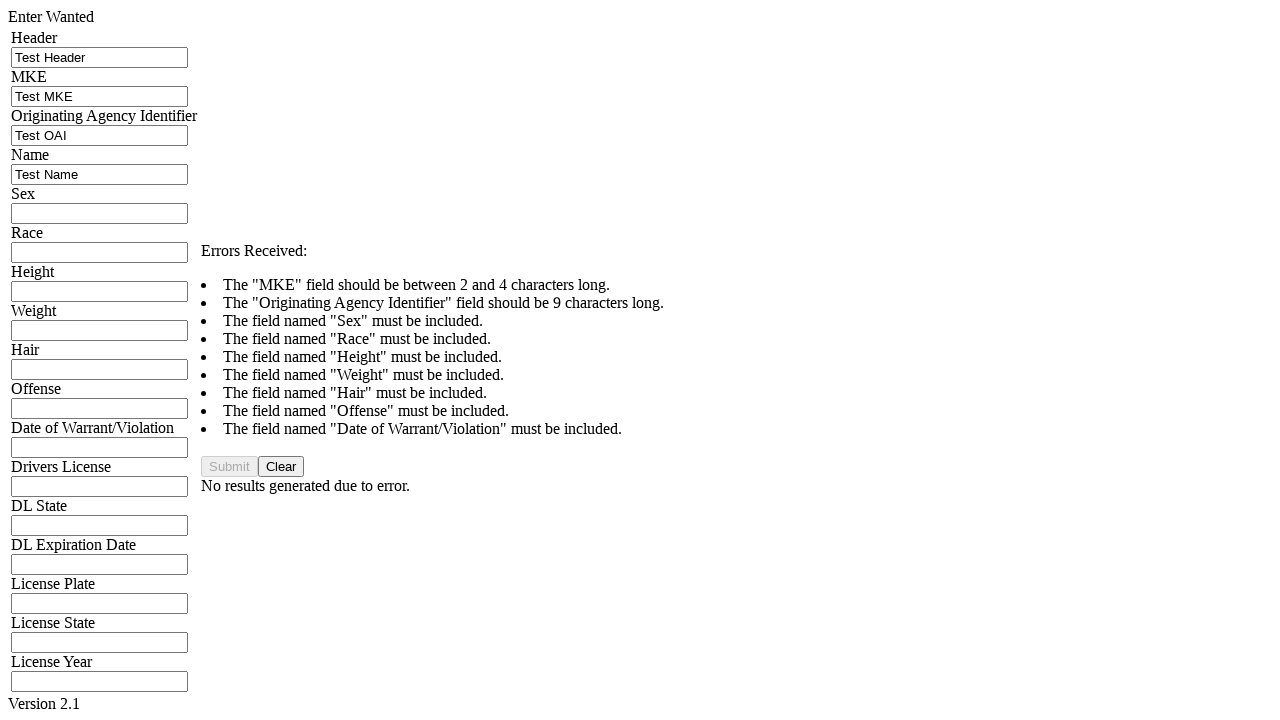

Retrieved error message text: ' Errors Received: '
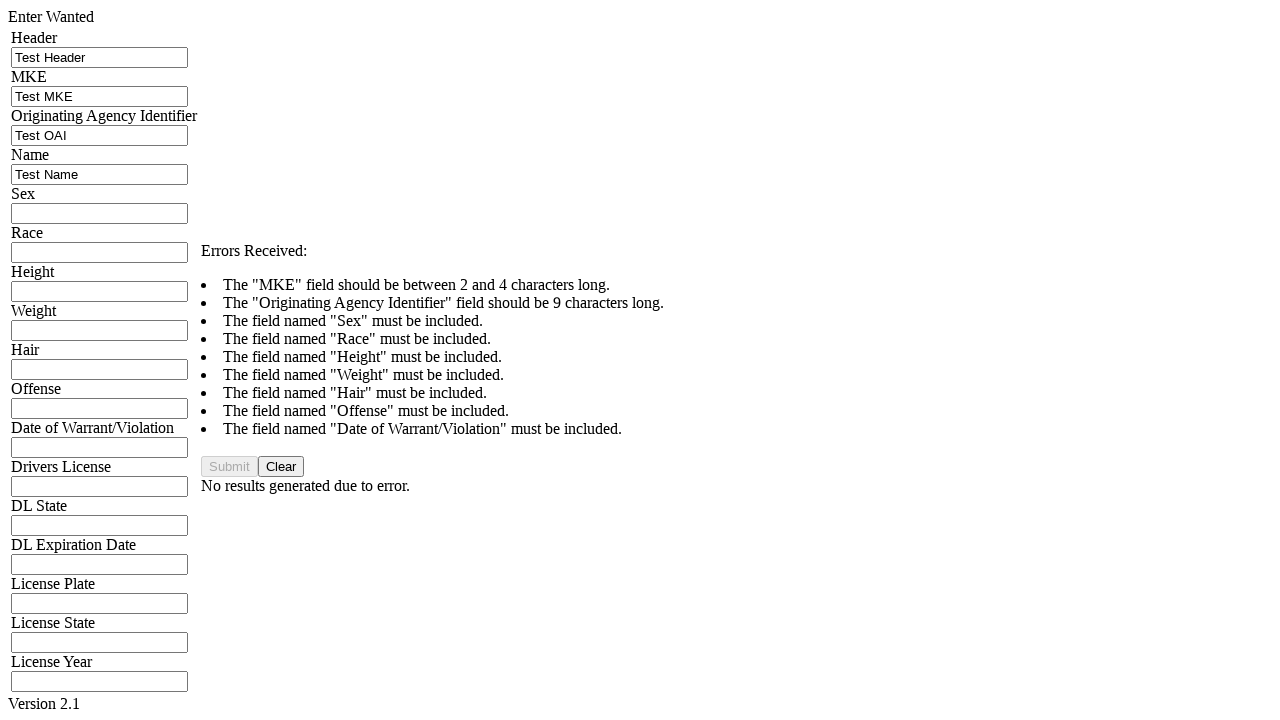

Verified that error message contains 'Errors Received:'
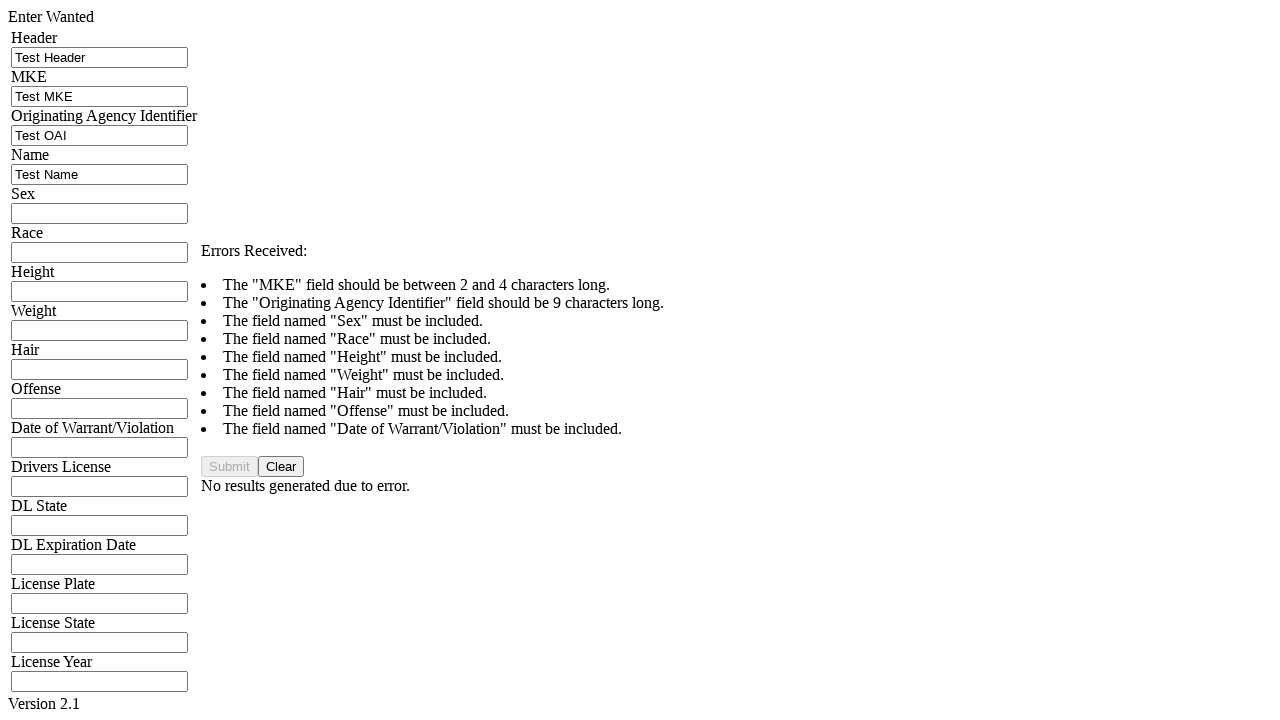

Clicked clear button to reset the form at (281, 466) on #clearBtn
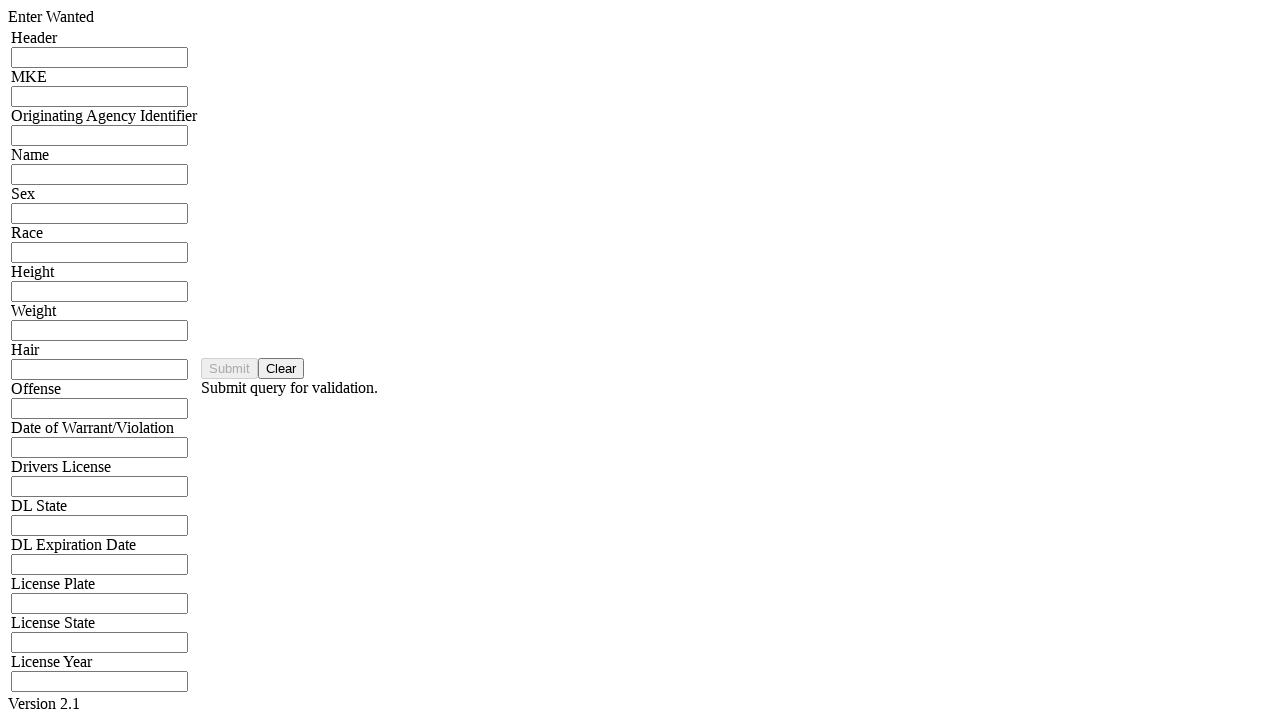

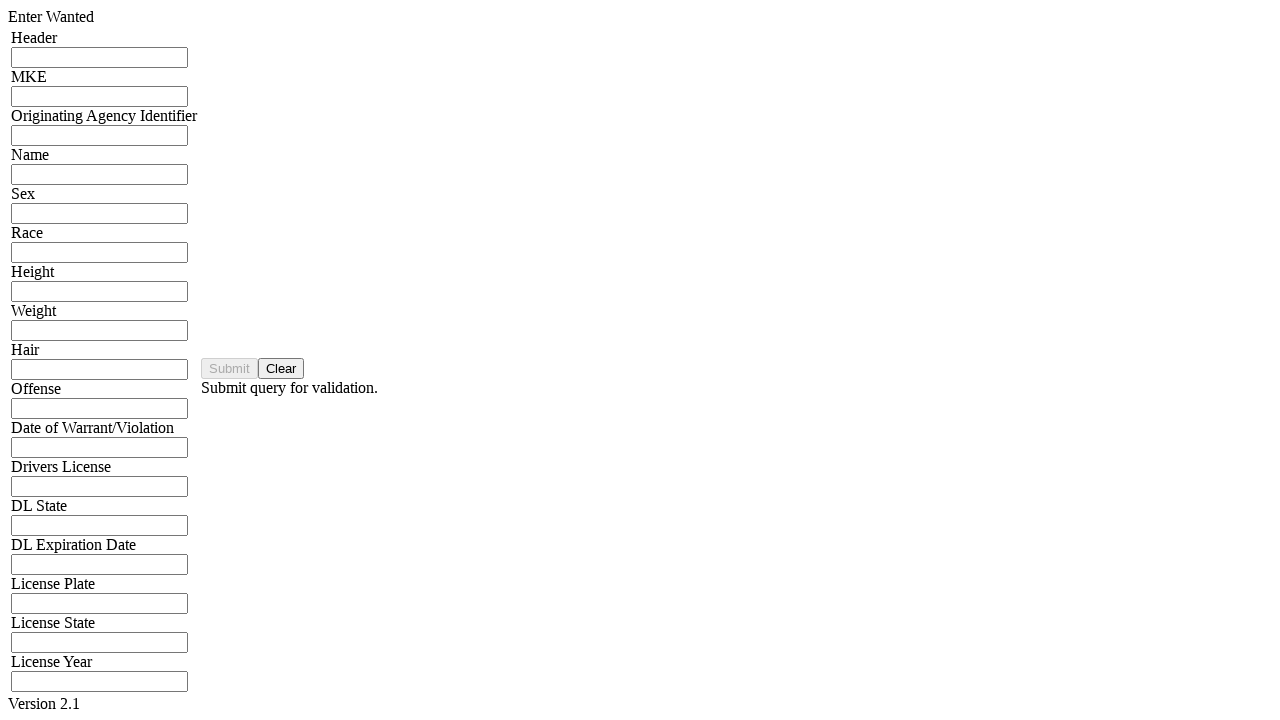